Navigates to a page and verifies the page properties including title, URL, and page source availability

Starting URL: https://opensource-demo.orangehrmlive.com/web/index.php/auth/login

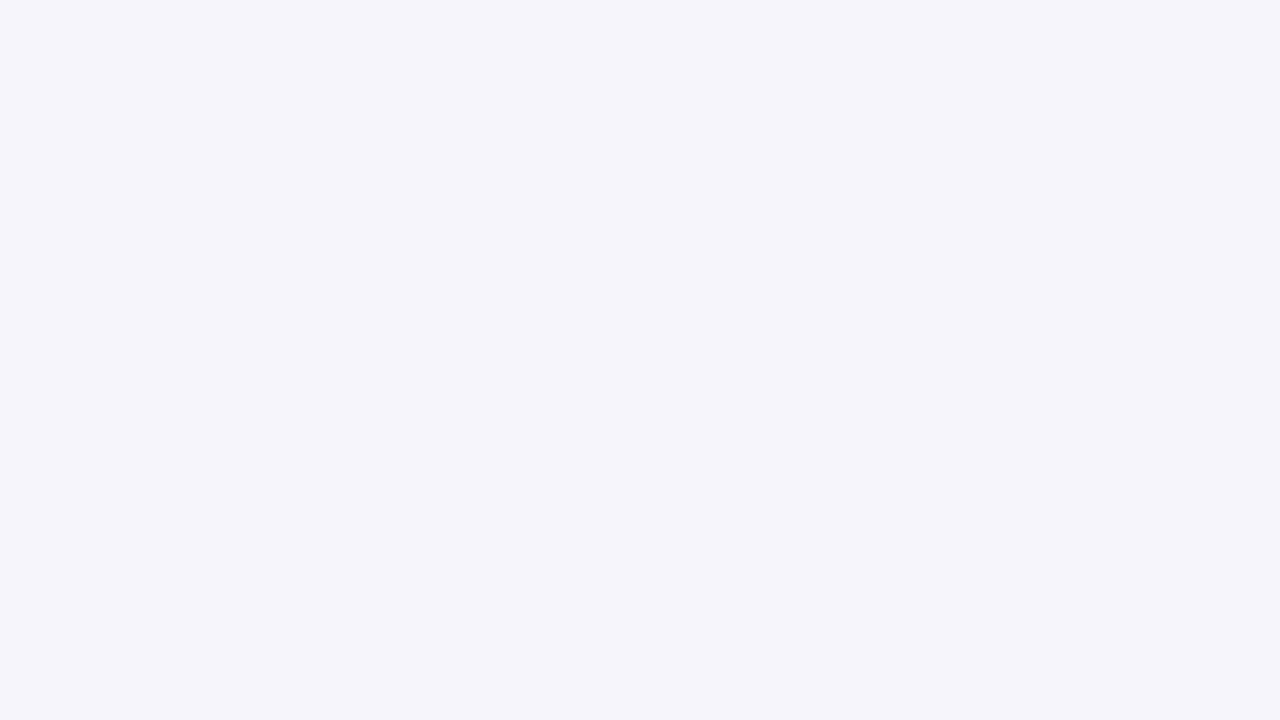

Retrieved page title
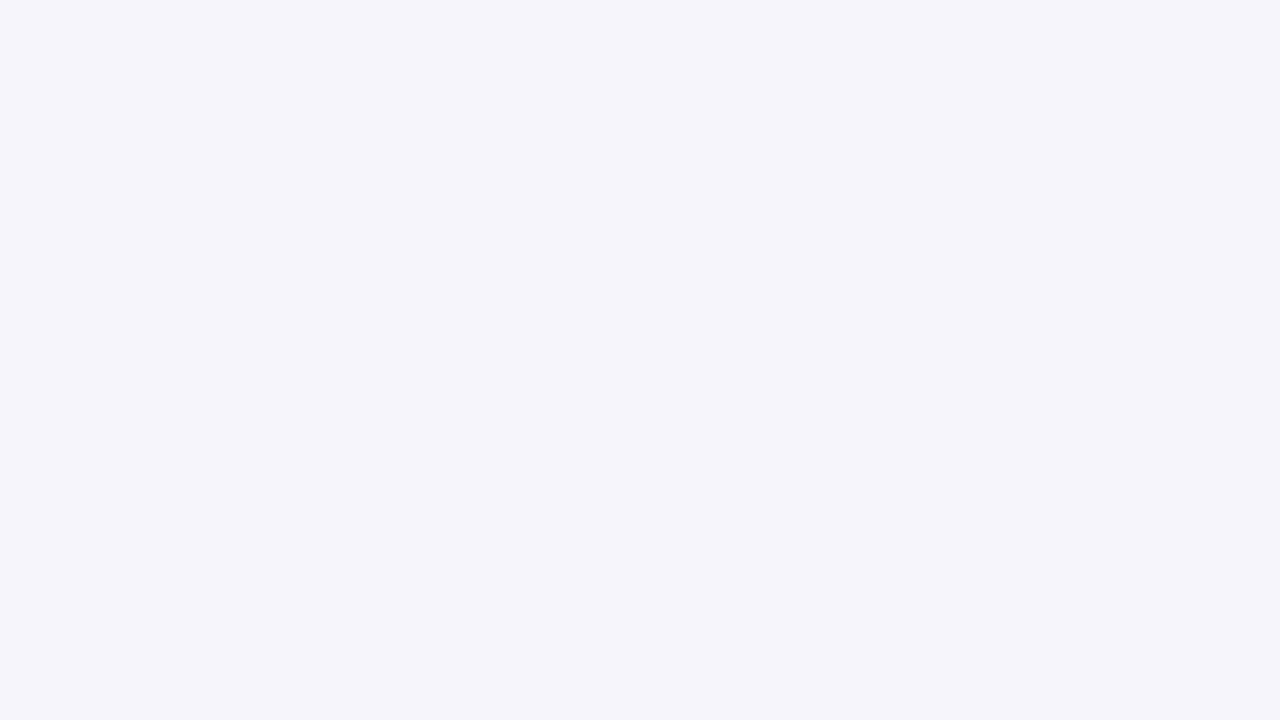

Retrieved current URL
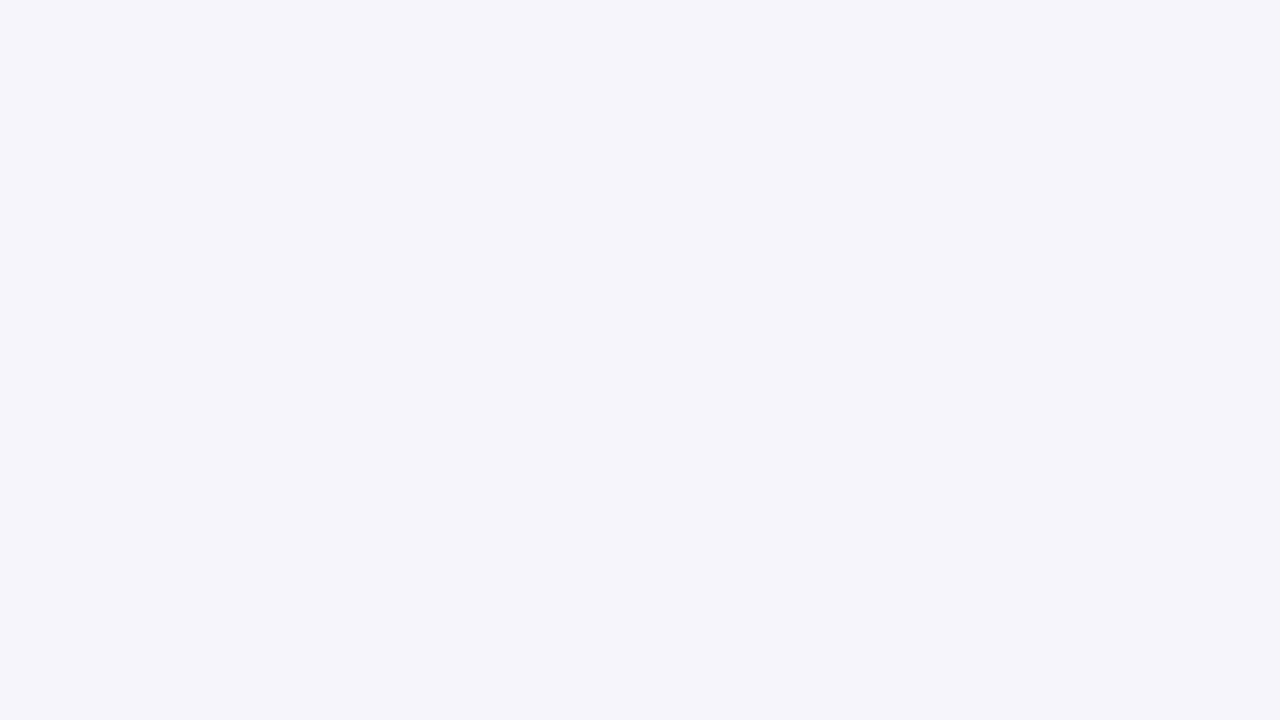

Verified current URL matches expected login page URL
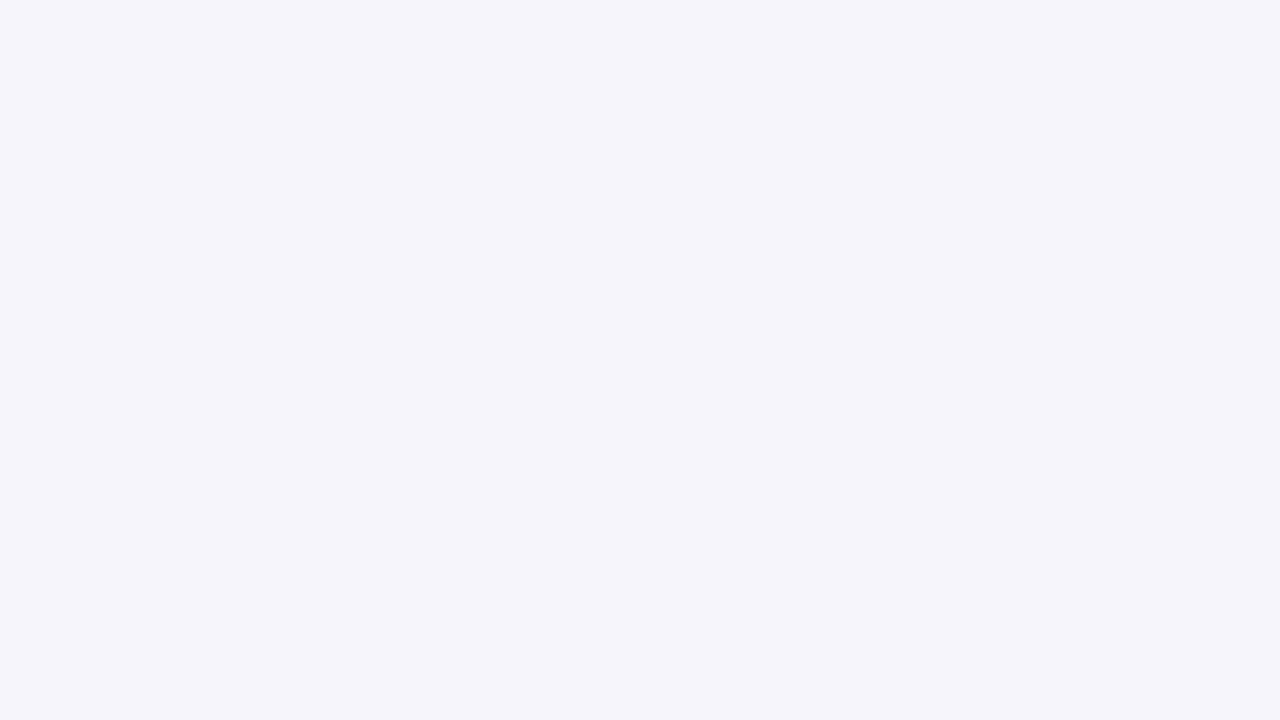

Retrieved page content
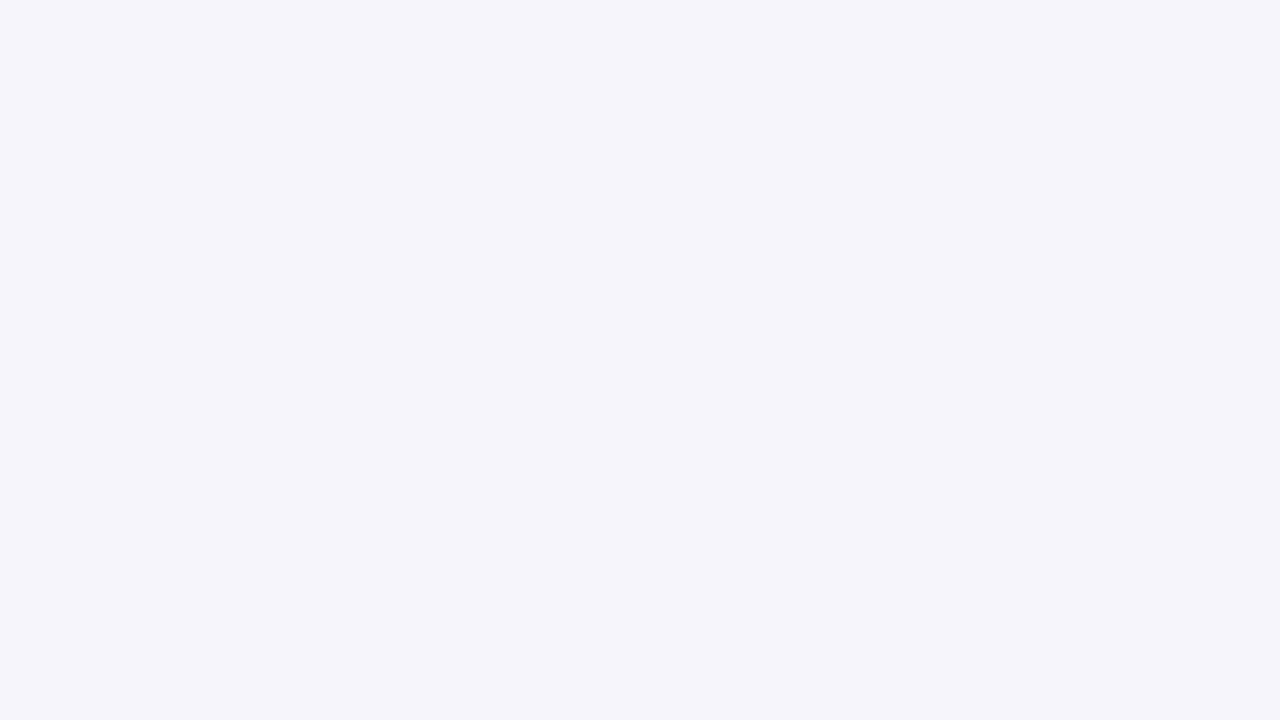

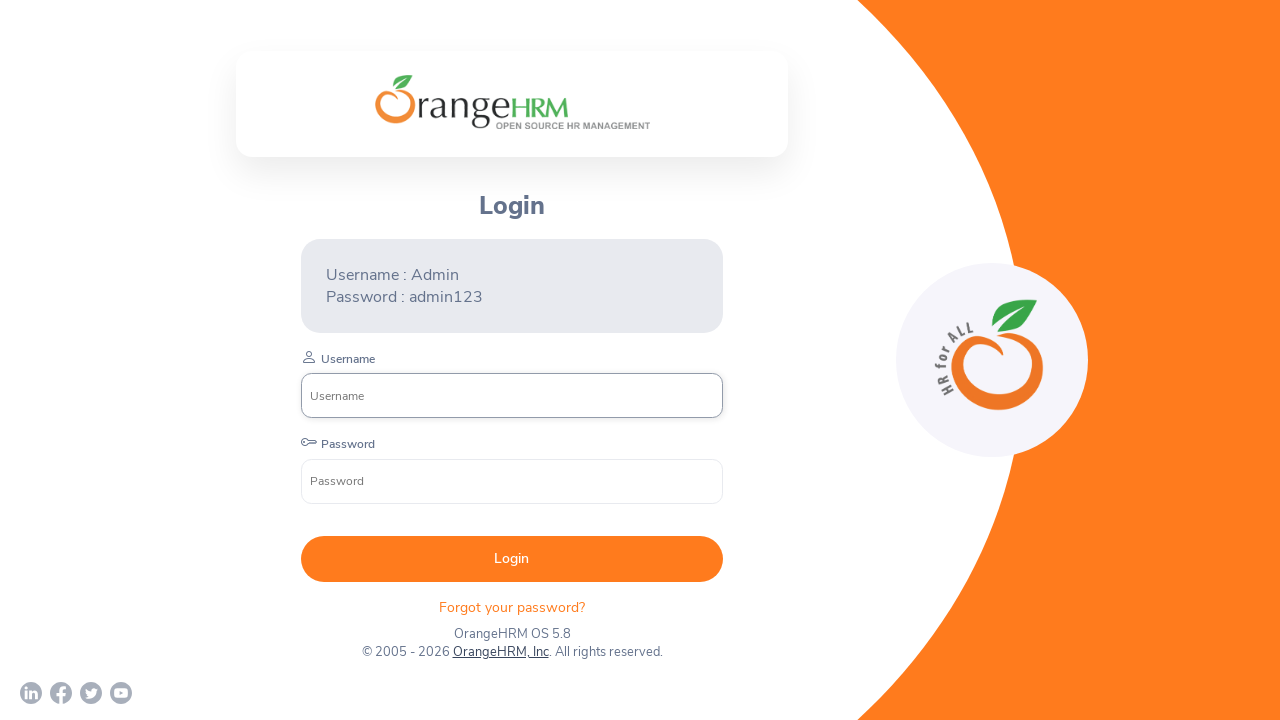